Tests basic form interaction on a practice automation page by typing "New Zealand" into an autocomplete text field and clicking a button to open a new window.

Starting URL: https://rahulshettyacademy.com/AutomationPractice/

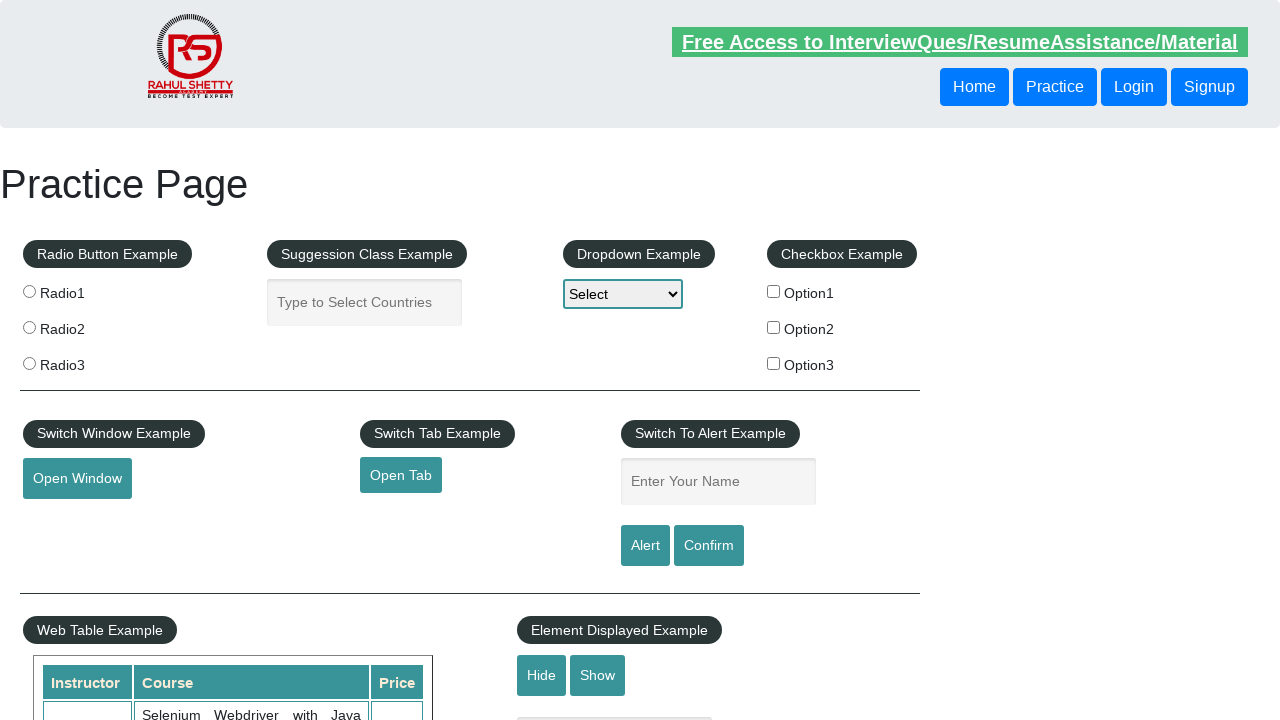

Page loaded and DOM content fully rendered
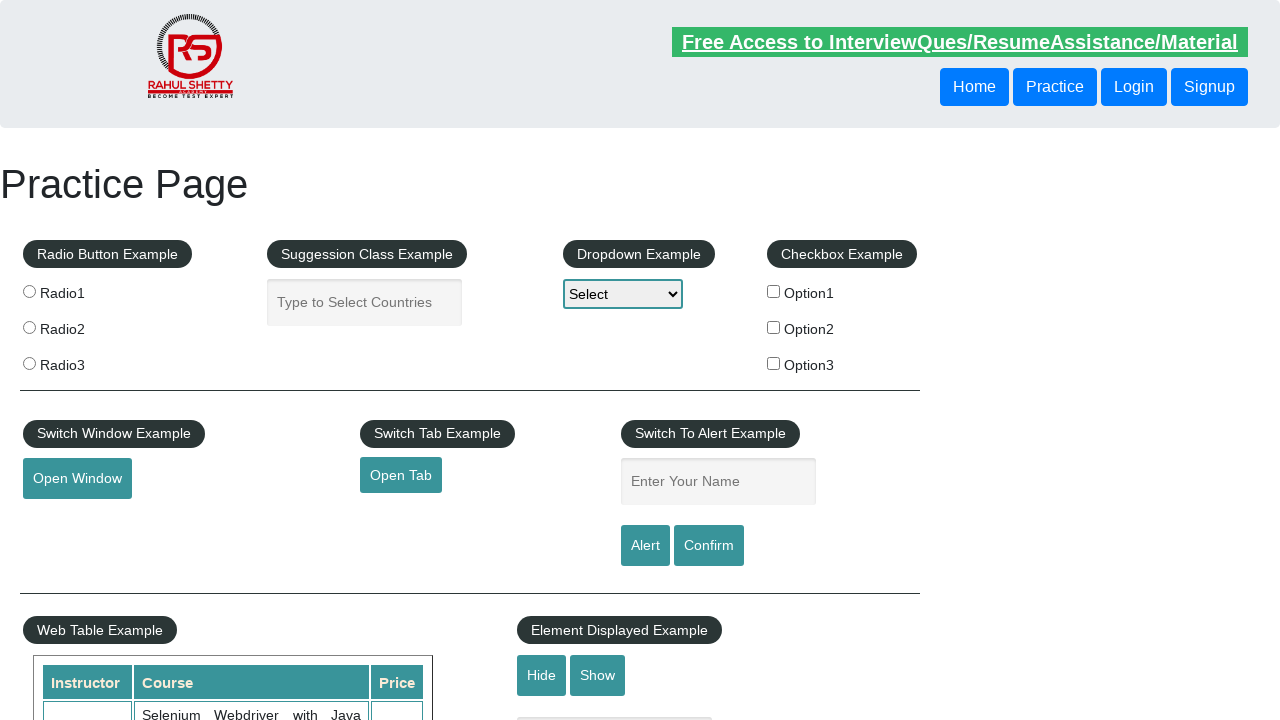

Typed 'New Zealand' into the autocomplete text field on #autocomplete
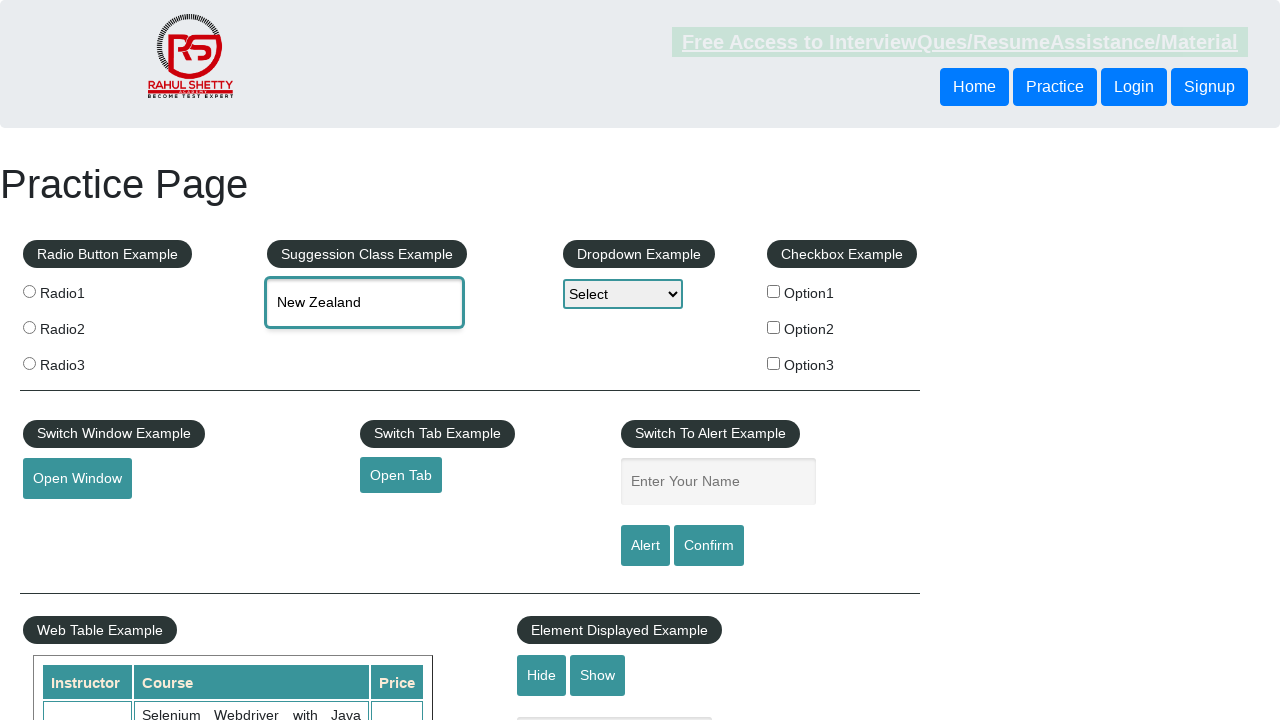

Clicked the 'Open Window' button to open a new window at (77, 479) on #openwindow
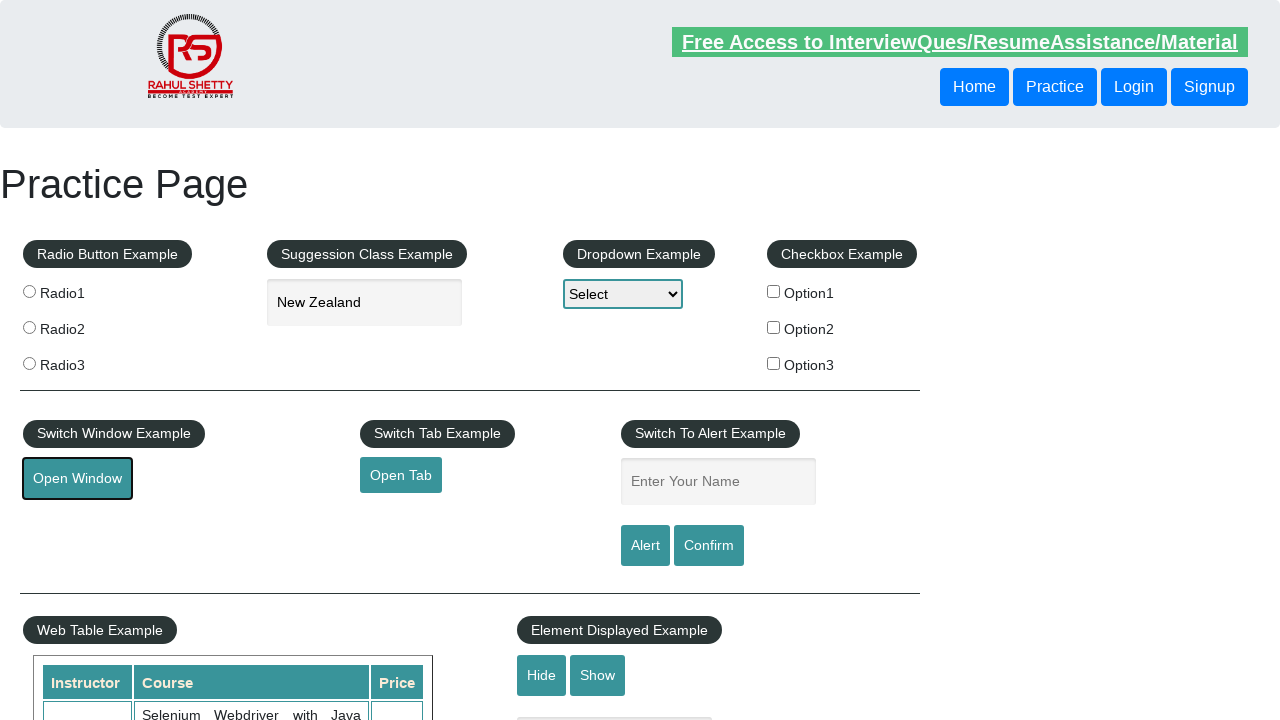

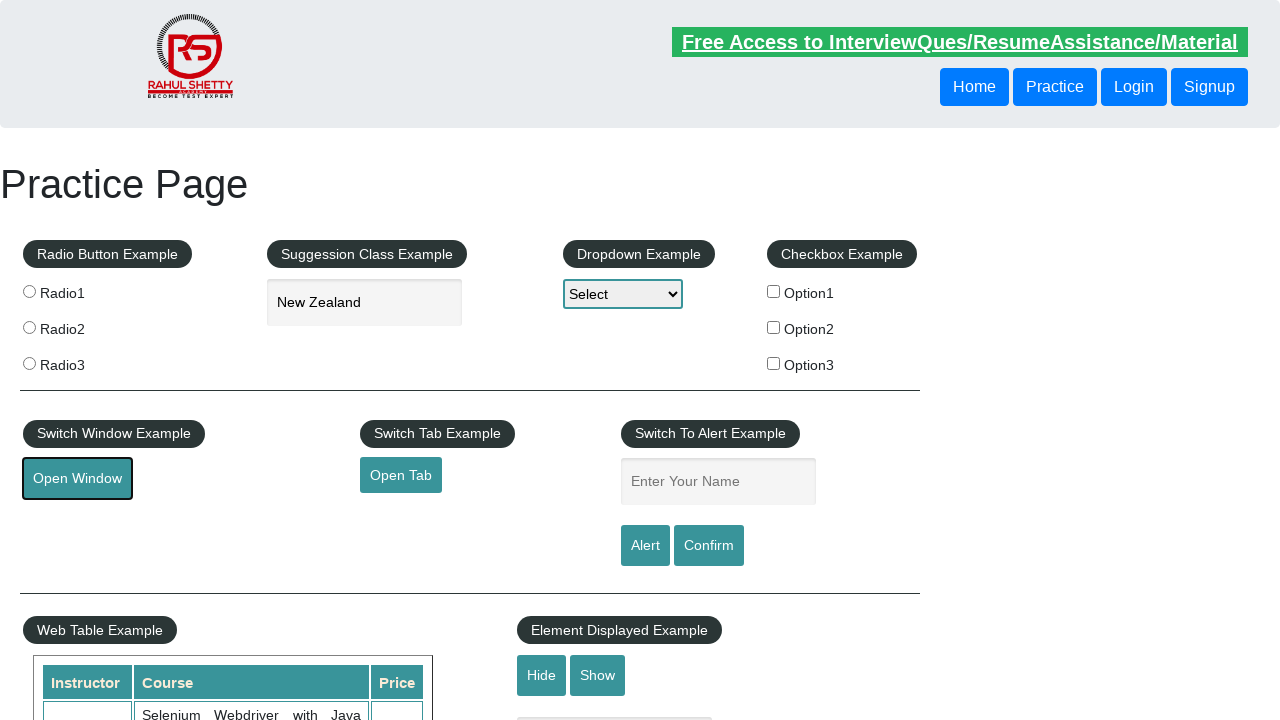